Tests modal dialog functionality by opening a small modal, clicking the close button, and verifying the modal closes

Starting URL: https://demoqa.com/modal-dialogs

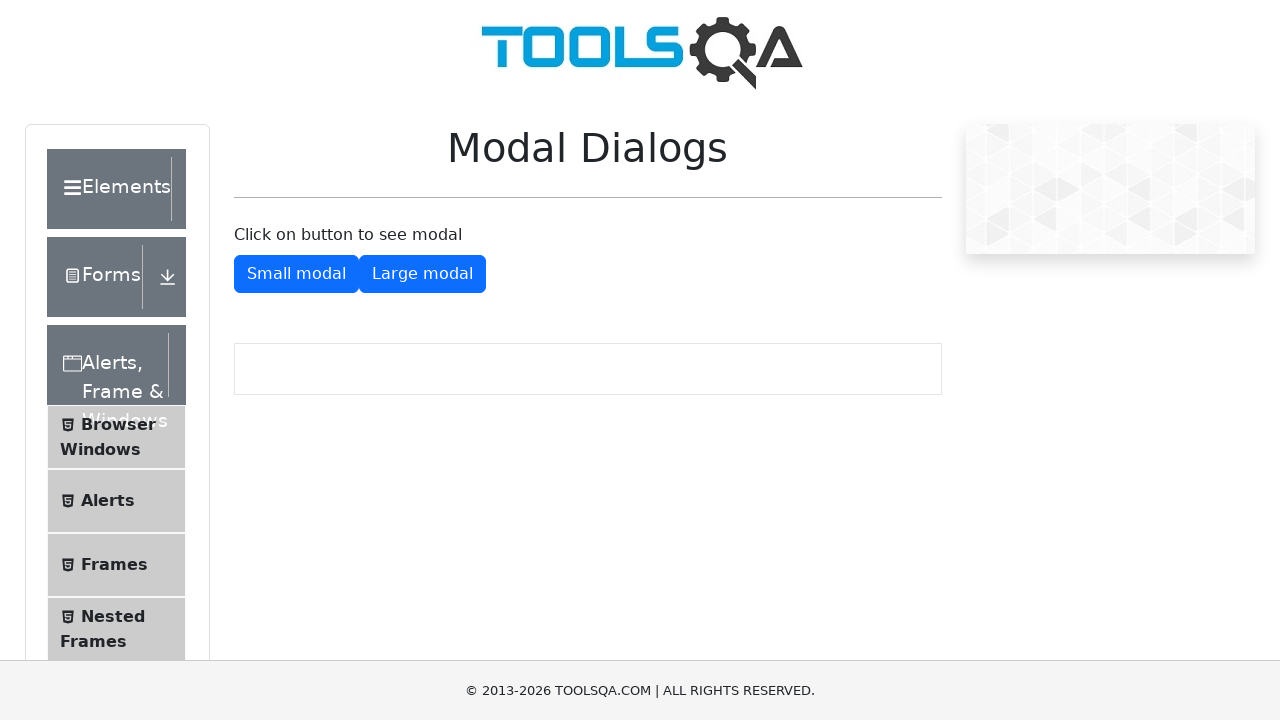

Clicked button to open small modal dialog at (296, 274) on #showSmallModal
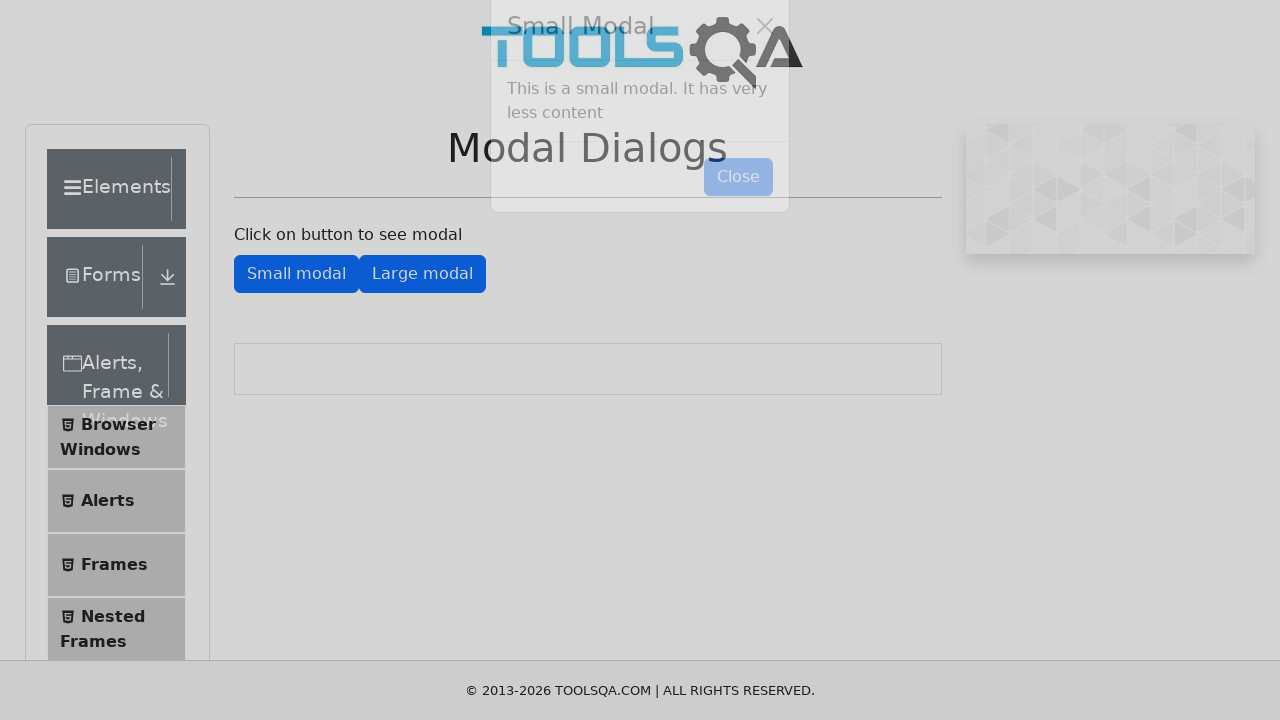

Close button became visible - modal opened
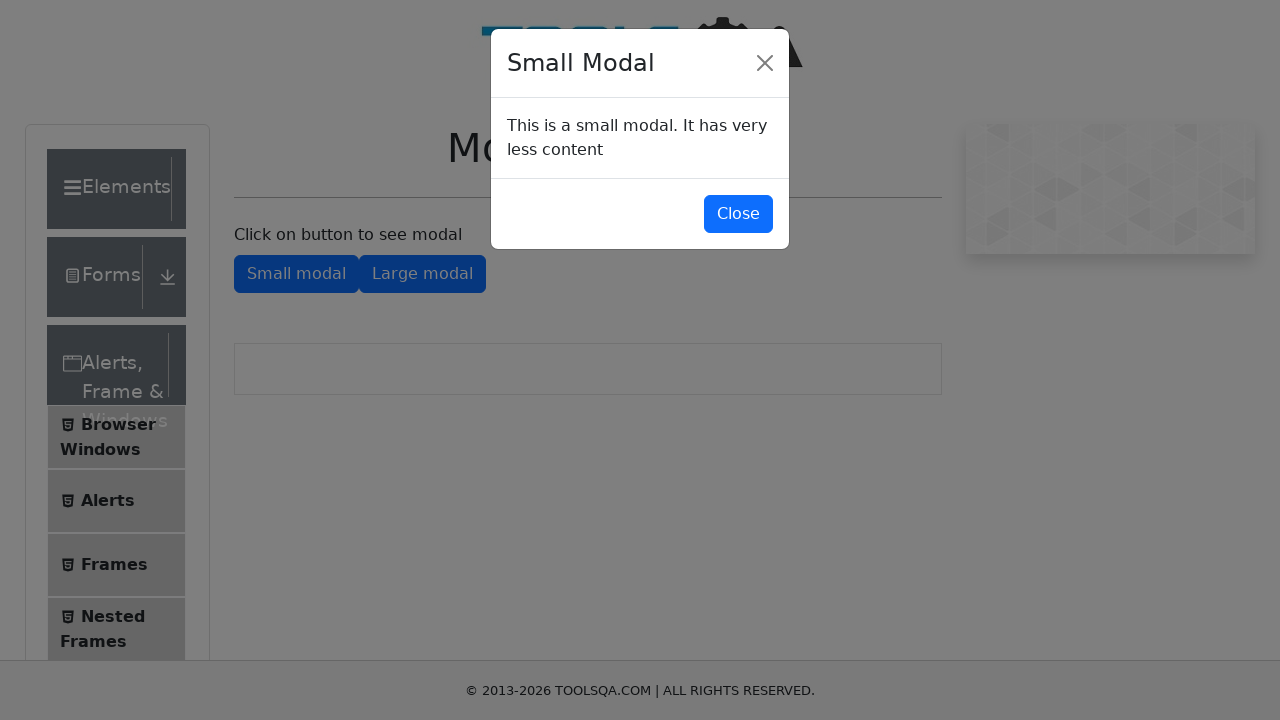

Clicked close button to dismiss modal at (738, 214) on #closeSmallModal
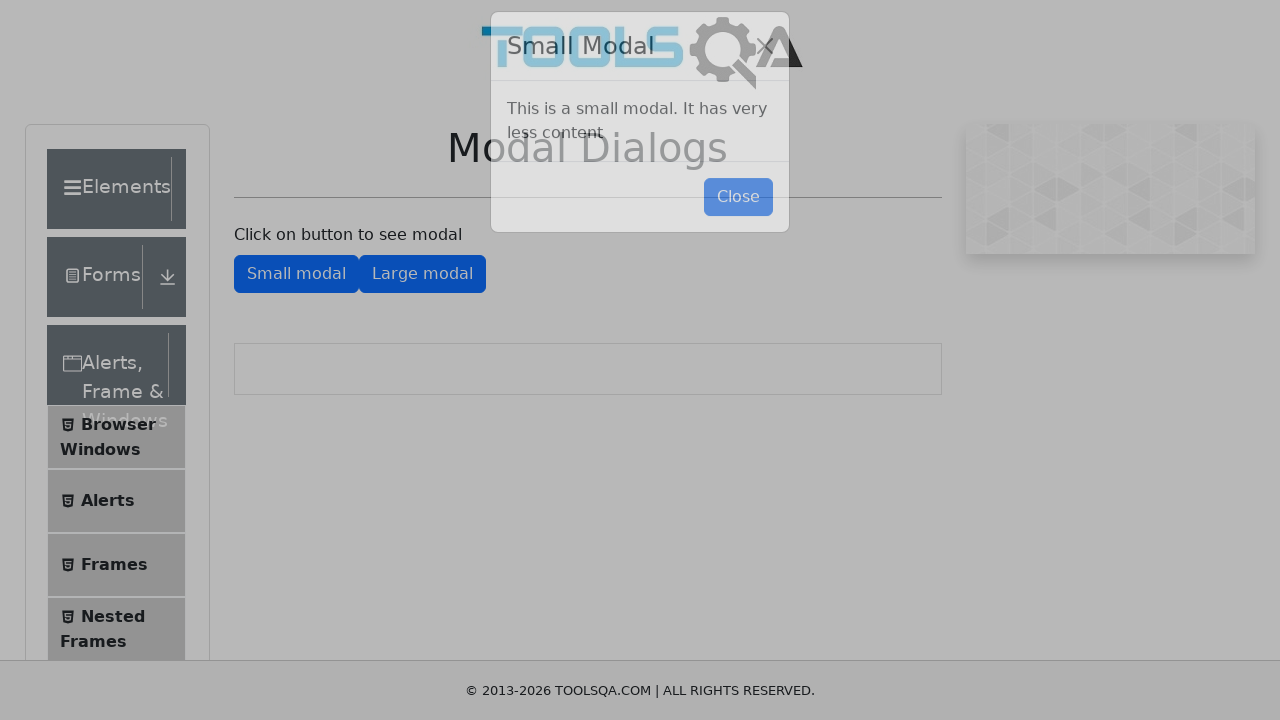

Close button became hidden - modal dialog closed successfully
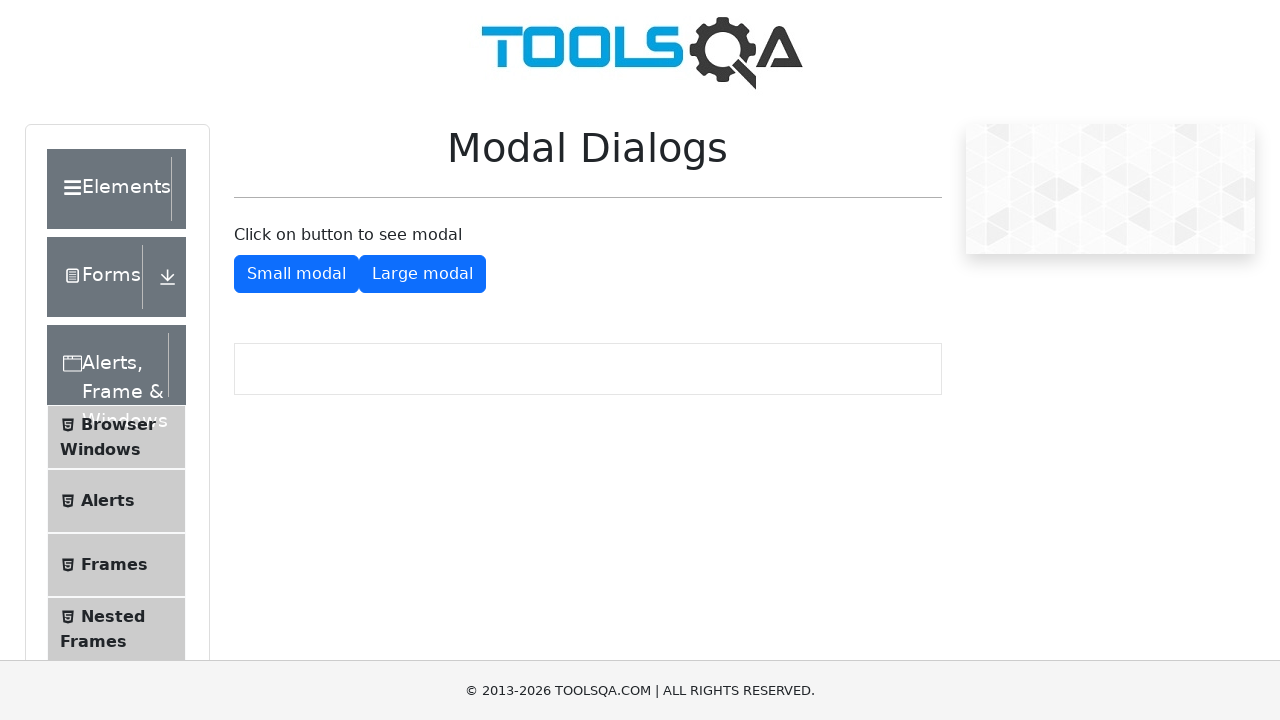

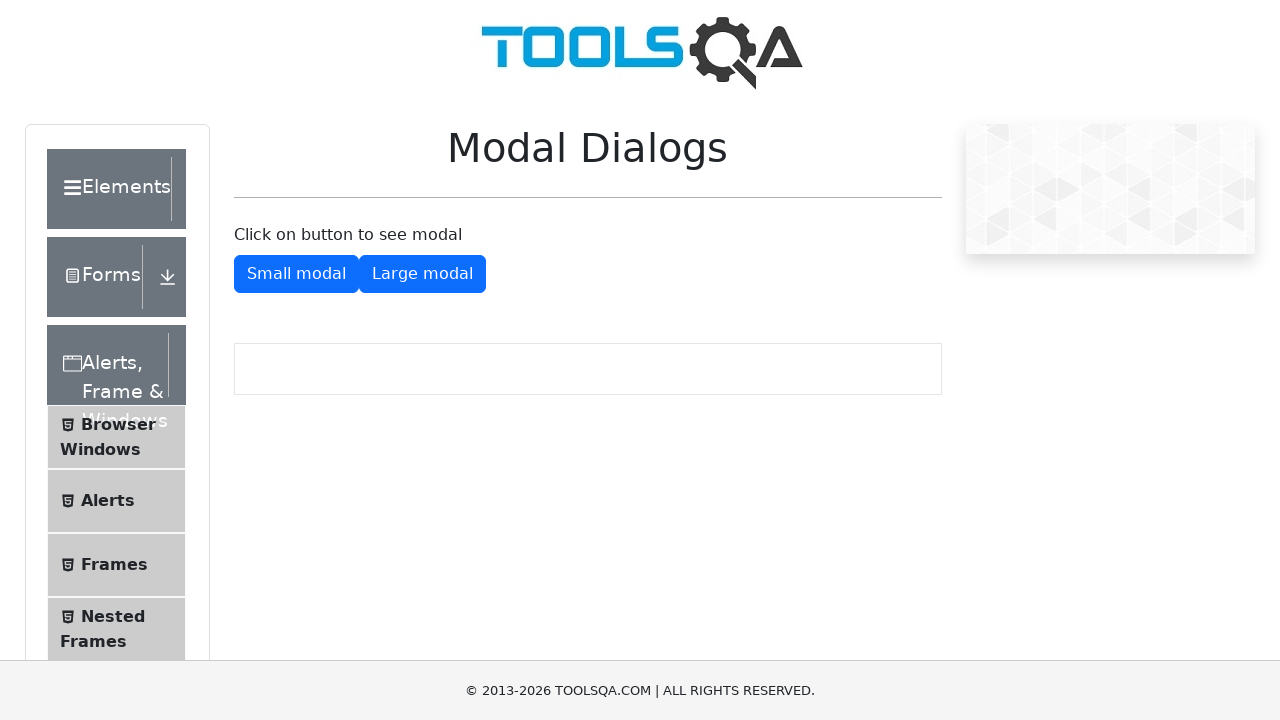